Tests a confirm alert dialog by clicking a button, accepting it, then clicking again and dismissing it

Starting URL: https://demoqa.com/alerts

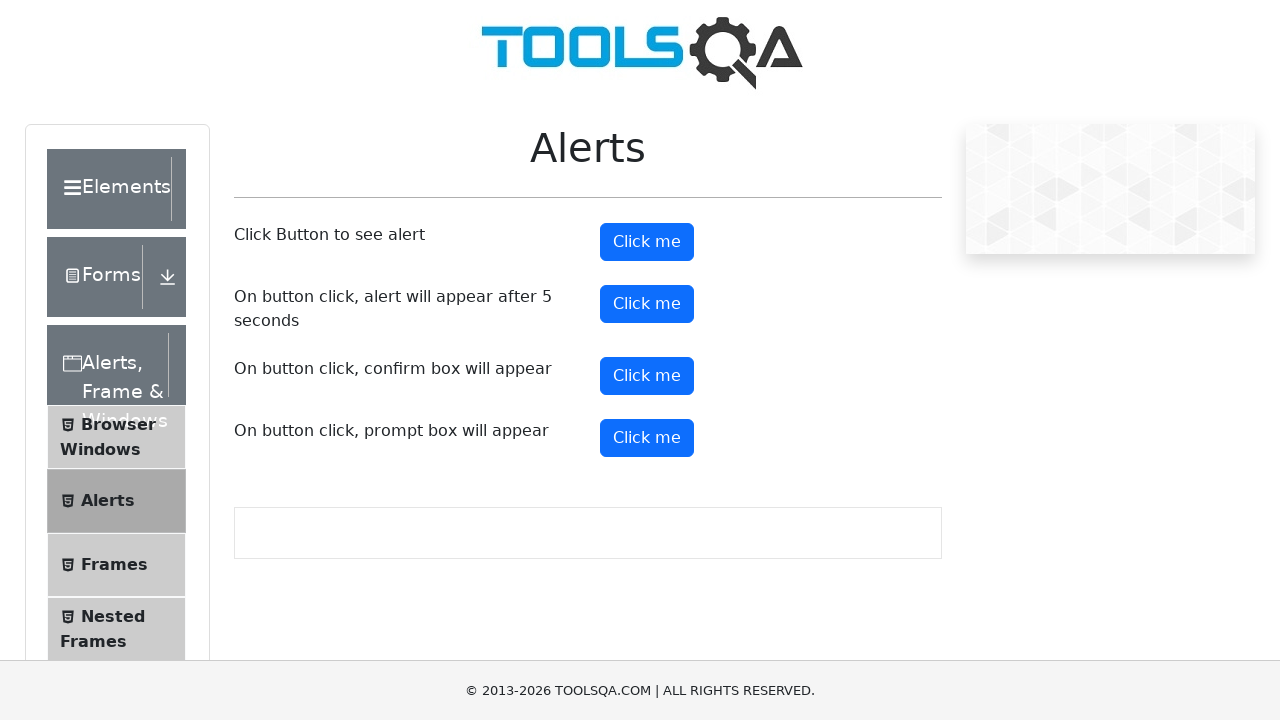

Set up dialog handler to accept the confirm dialog
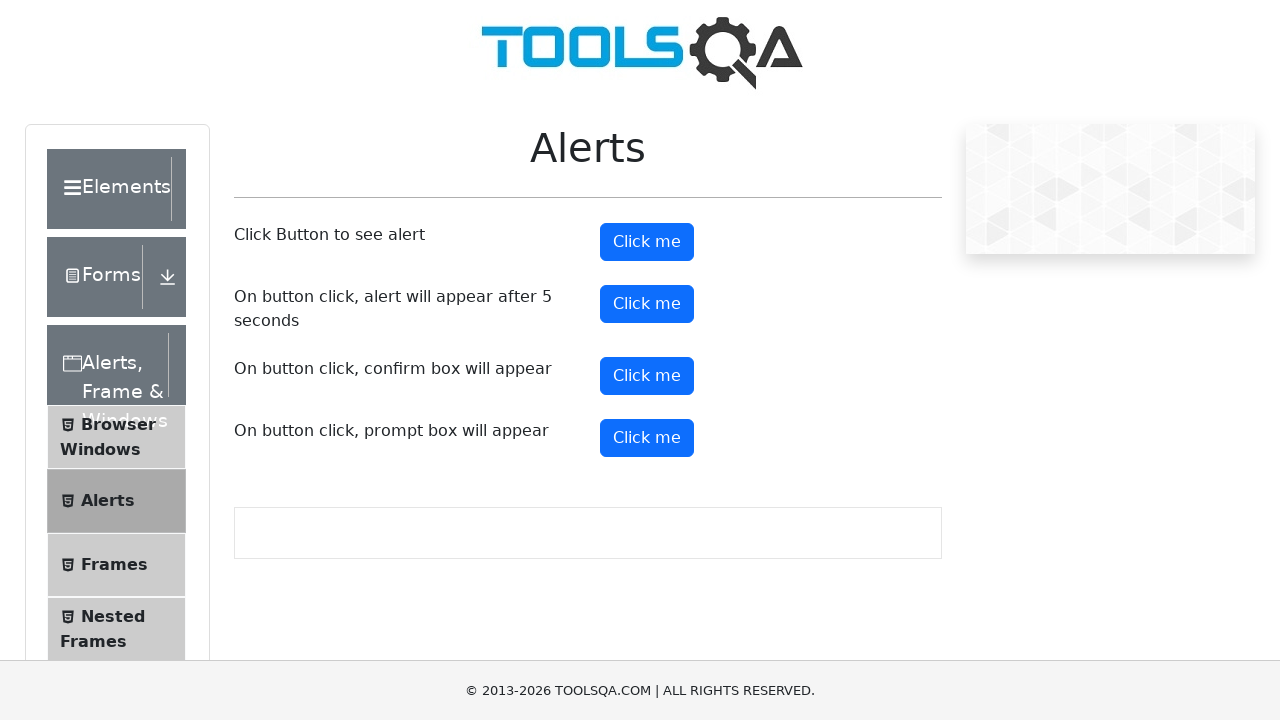

Clicked confirm button to trigger the first alert dialog at (647, 376) on #confirmButton
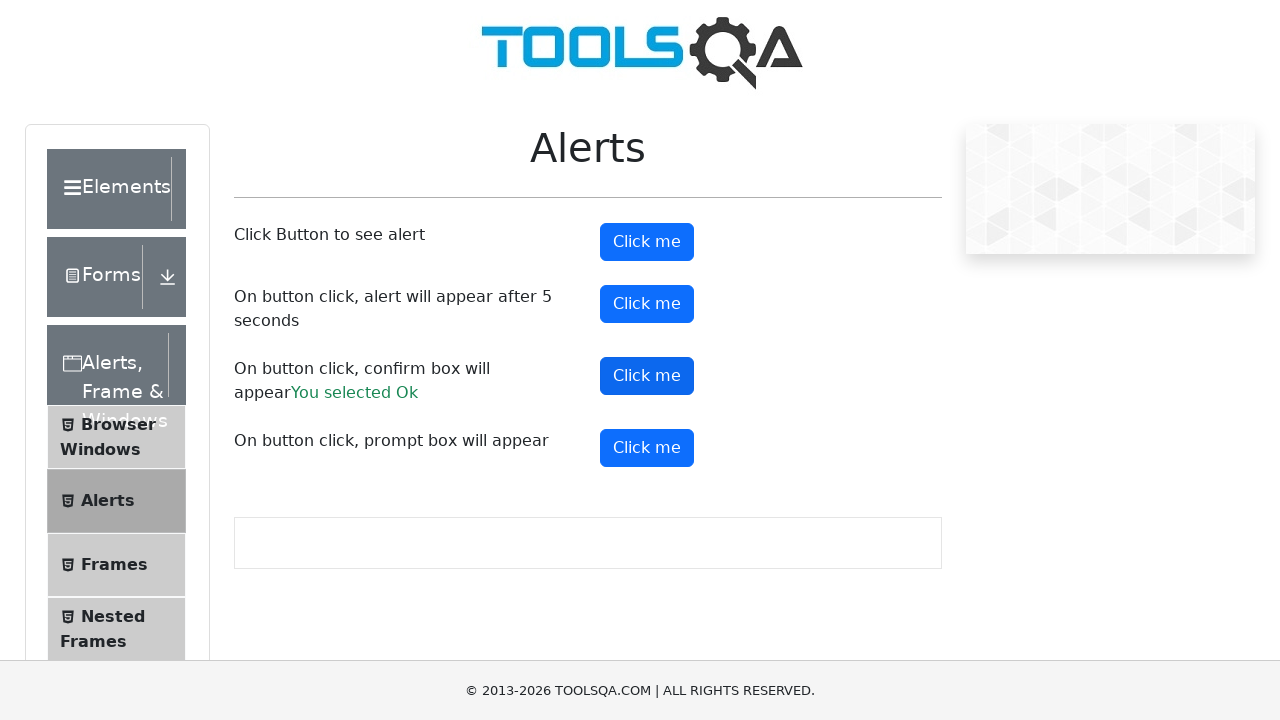

Waited for dialog to be processed after accepting
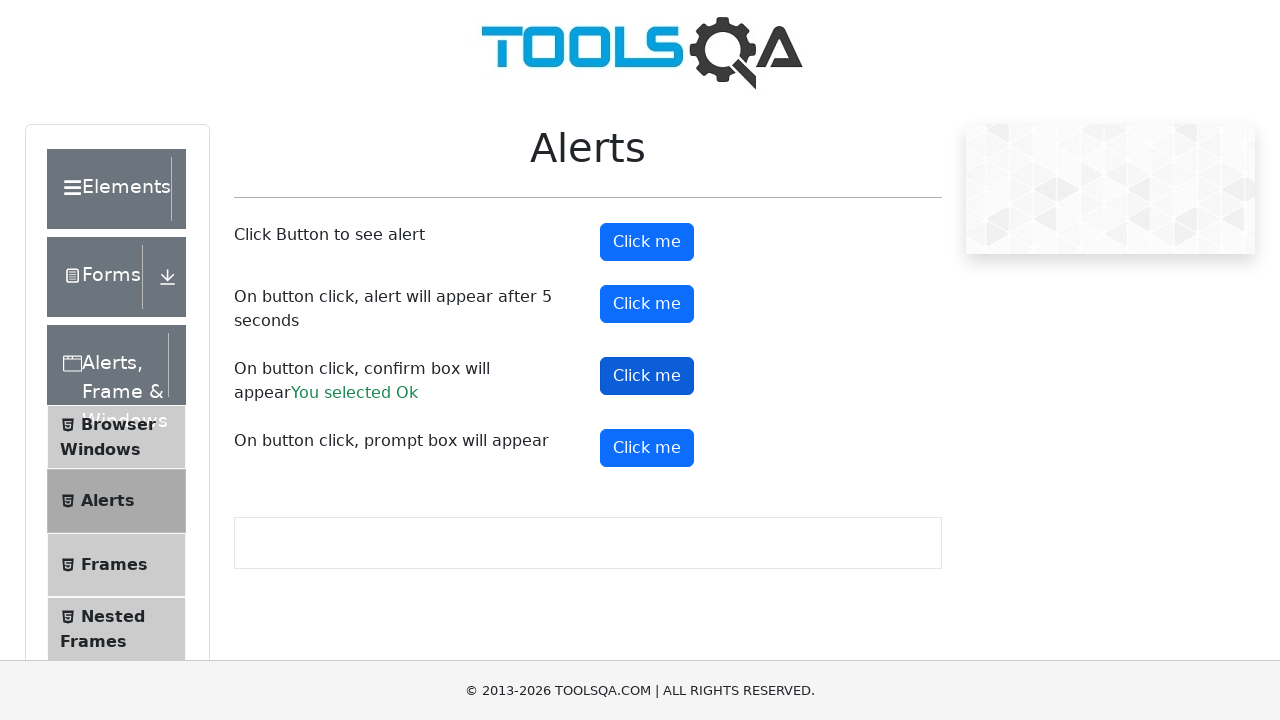

Set up dialog handler to dismiss the confirm dialog
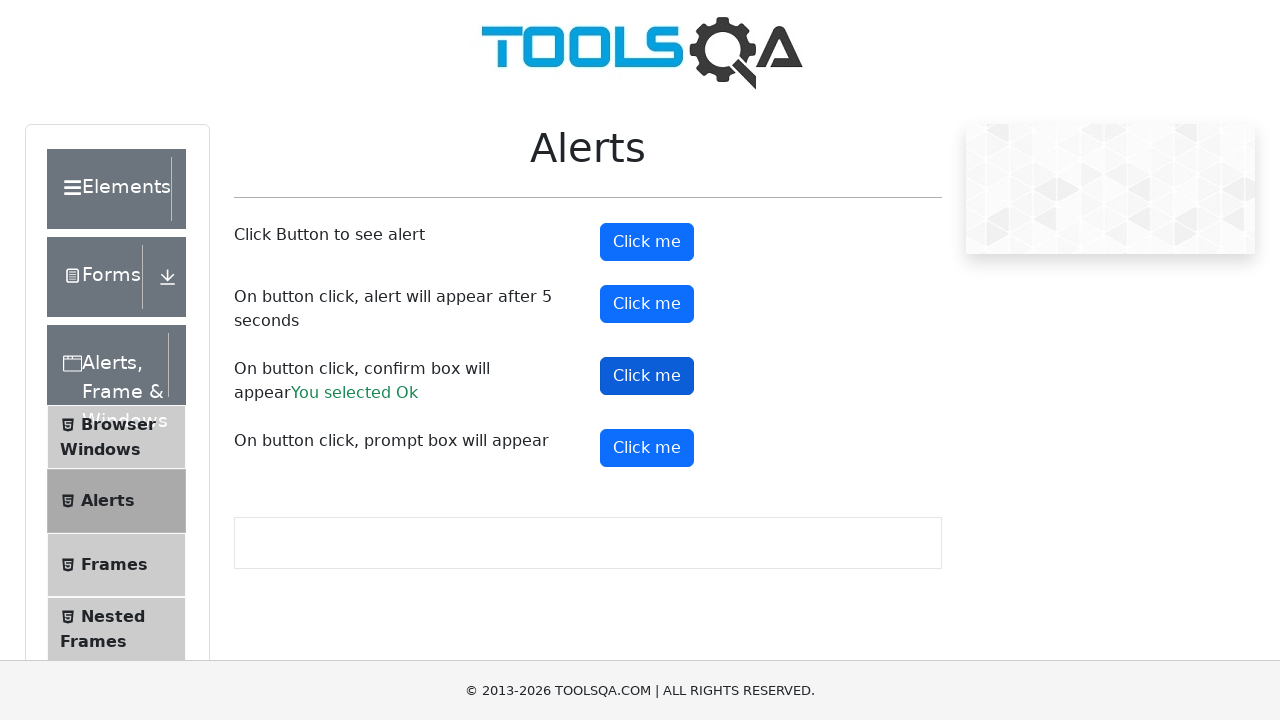

Clicked confirm button to trigger the second alert dialog at (647, 376) on #confirmButton
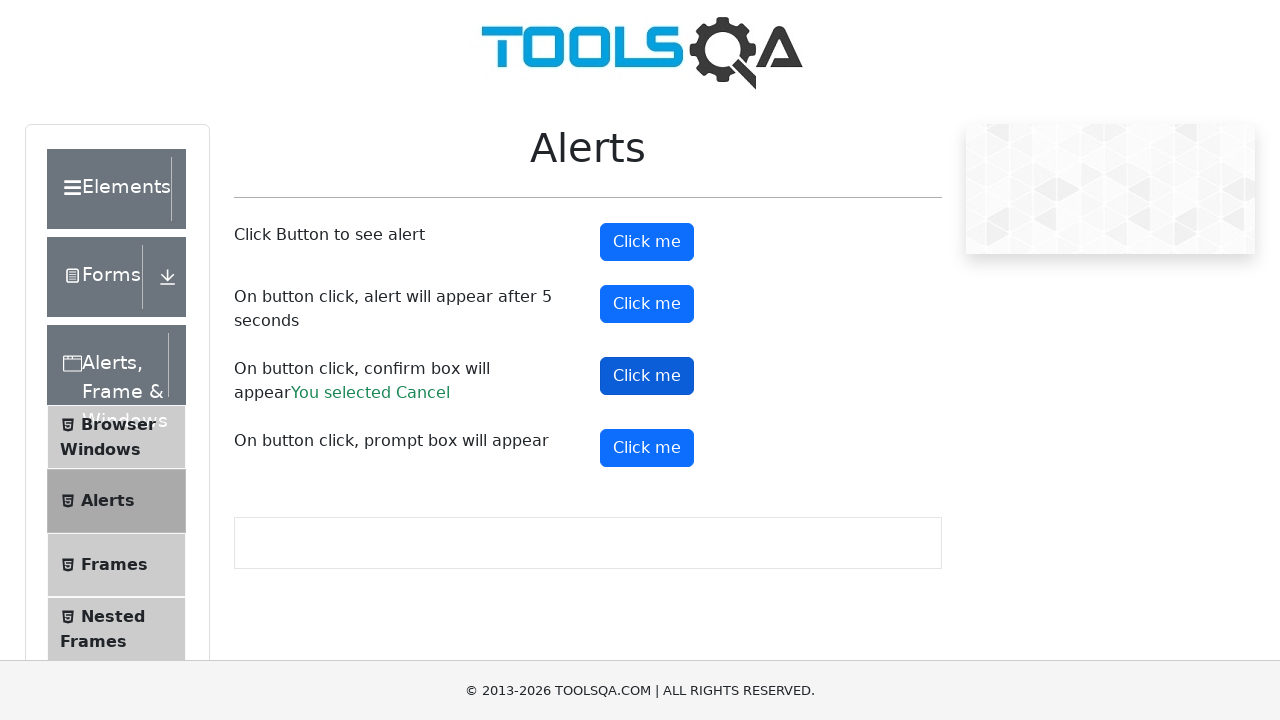

Waited for dialog to be processed after dismissing
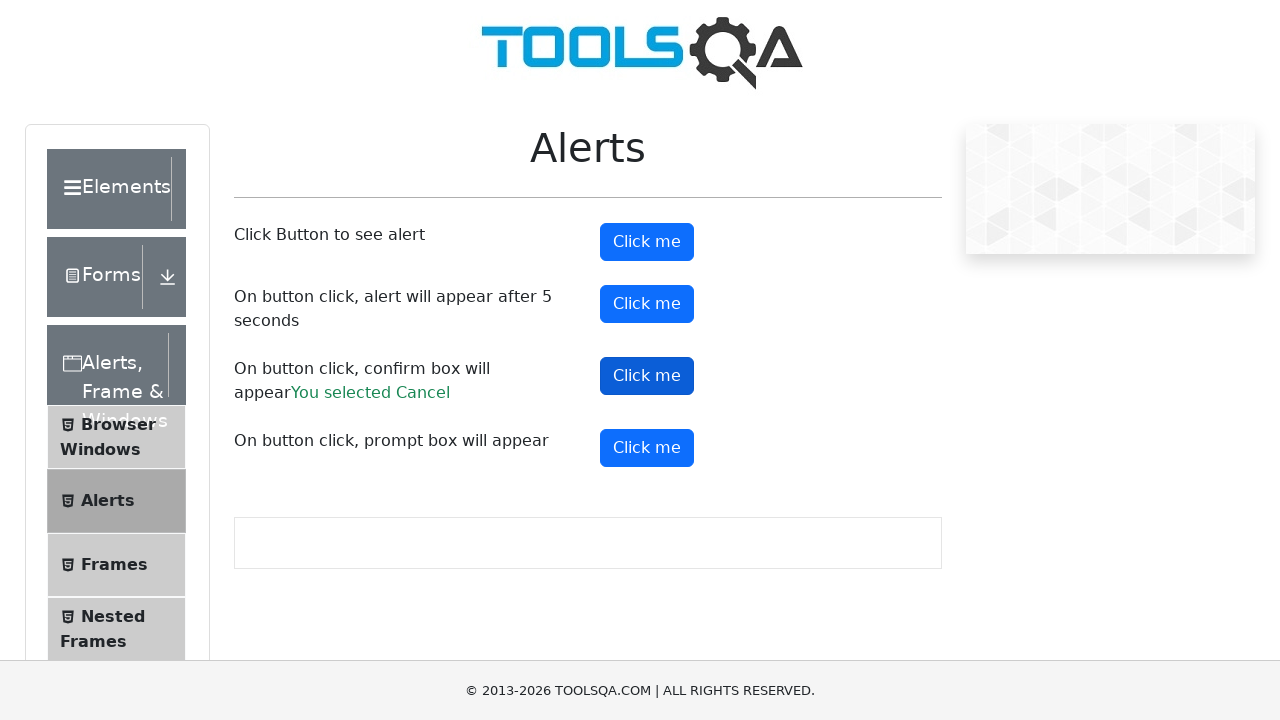

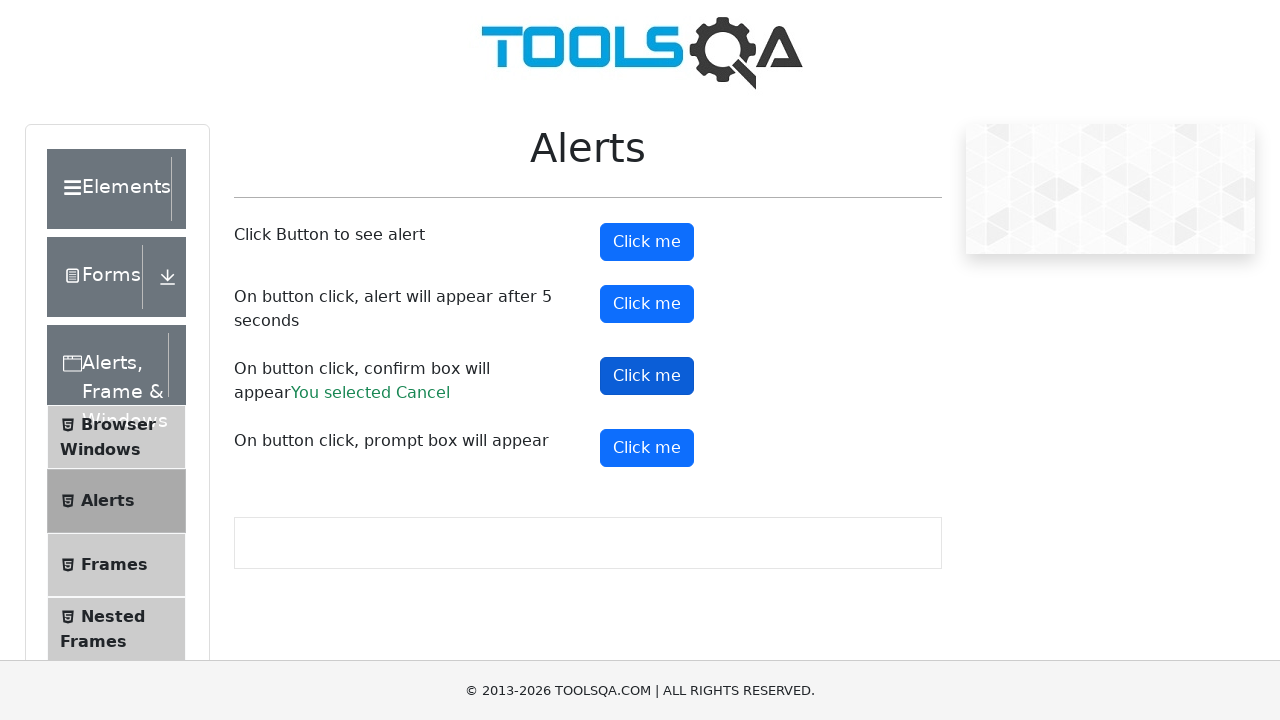